Tests the Python.org search functionality by entering "pycon" as a search query and submitting the form, then verifying results are found

Starting URL: http://www.python.org

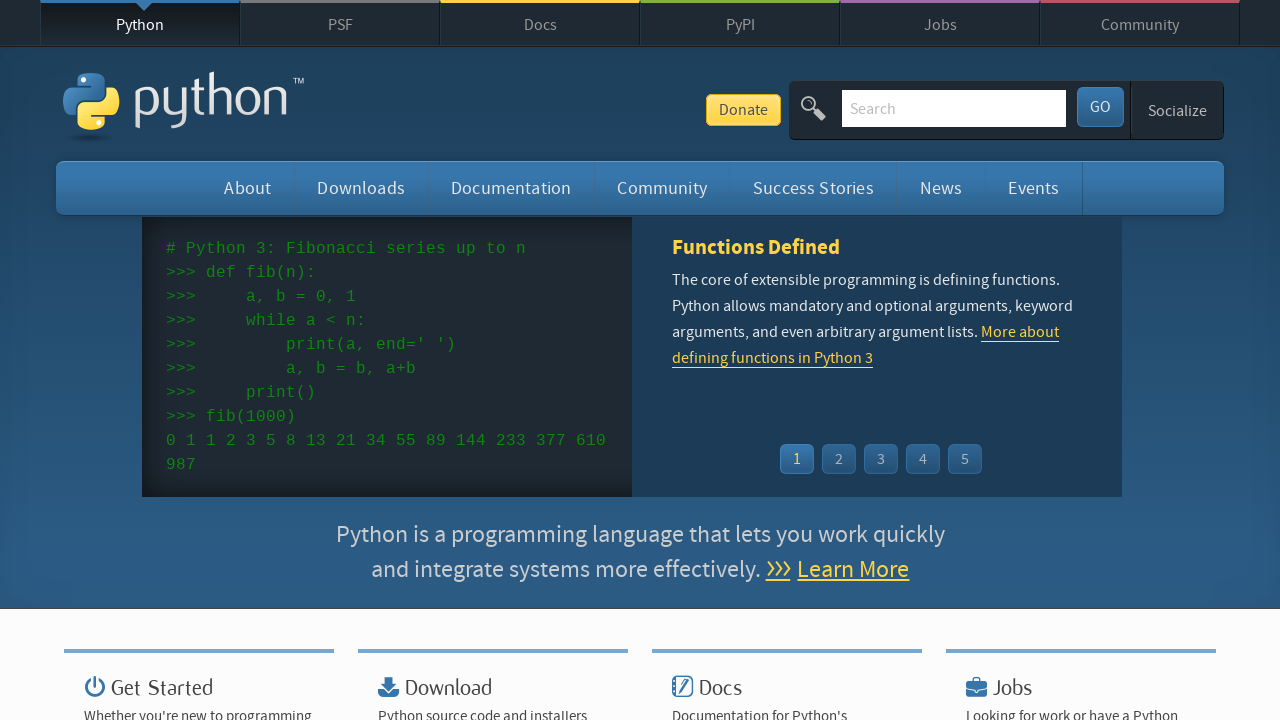

Verified 'Python' appears in page title
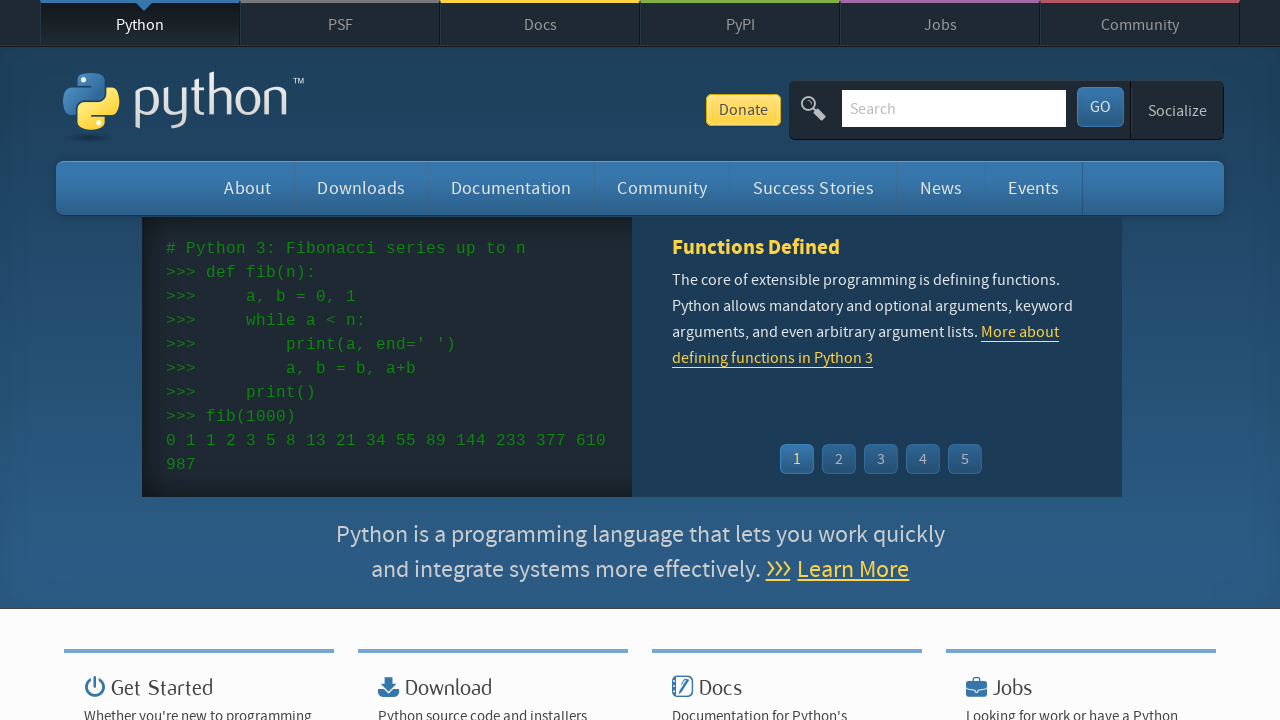

Filled search box with 'pycon' on input[name='q']
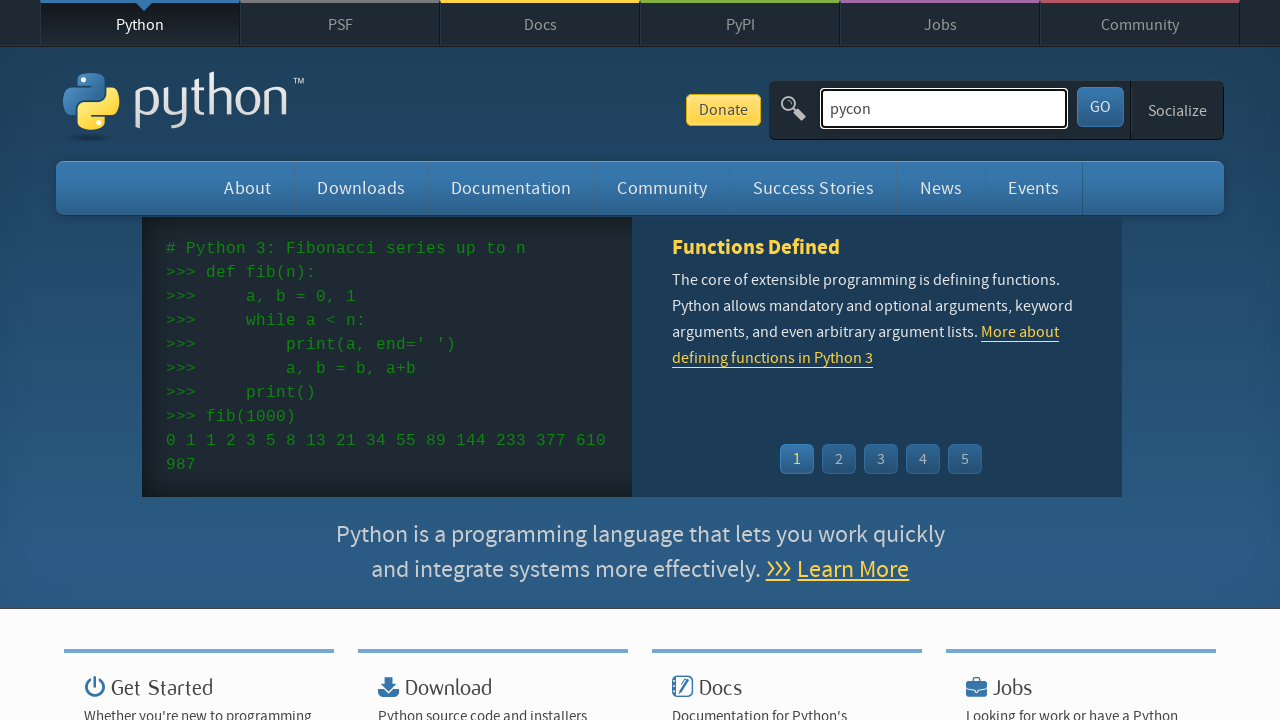

Pressed Enter to submit search query on input[name='q']
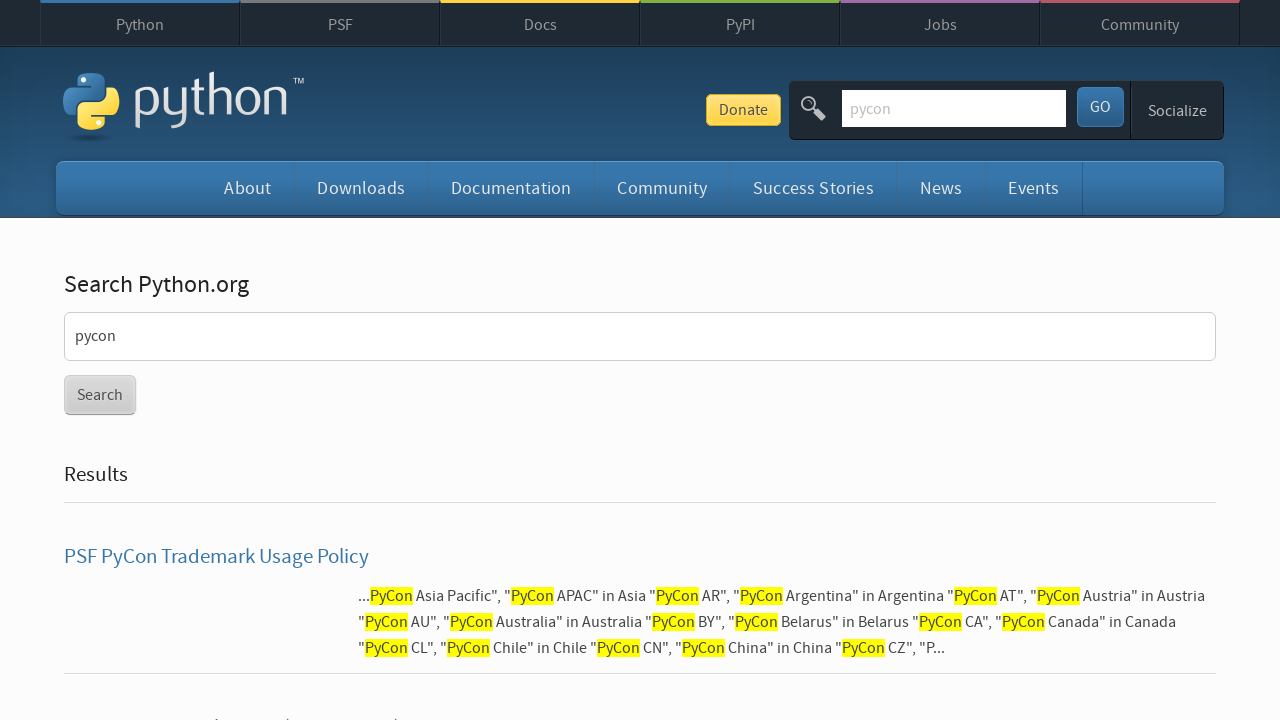

Waited for page to reach networkidle state
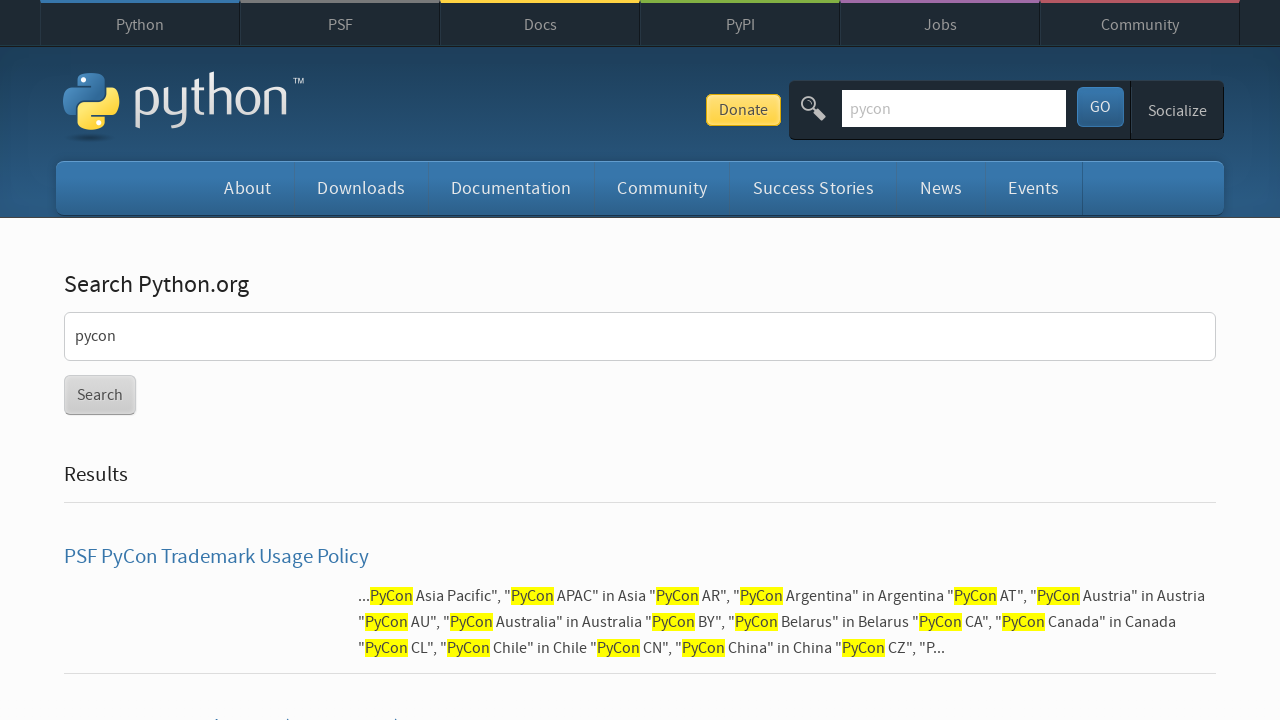

Verified search results were found (no 'No results found' message)
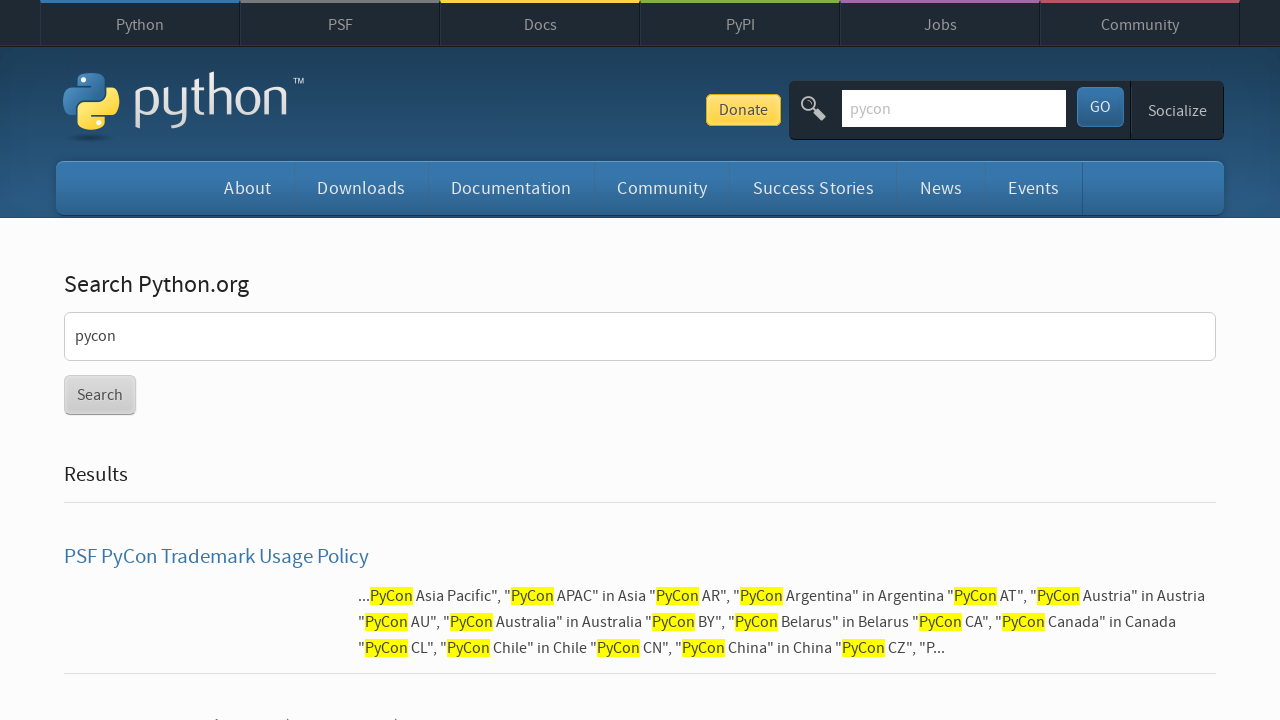

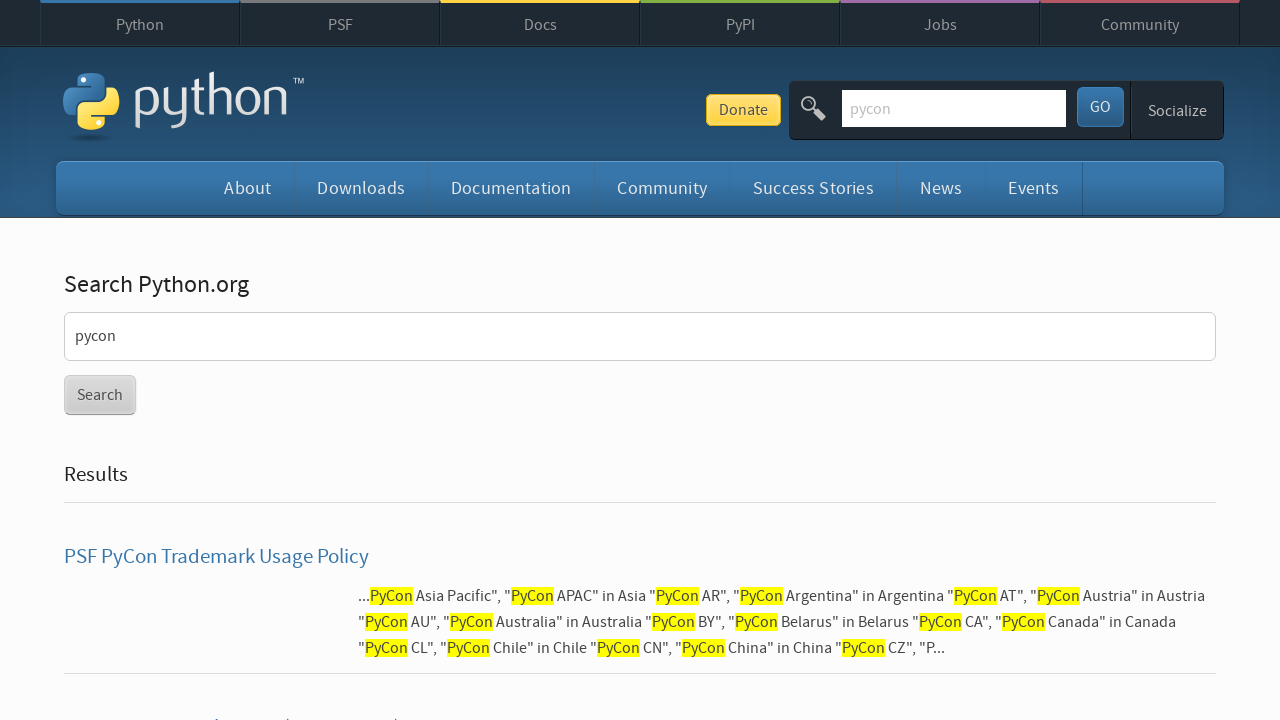